Tests browser window and tab handling by opening new tabs and windows, then switching between them to verify content

Starting URL: https://demoqa.com/browser-windows

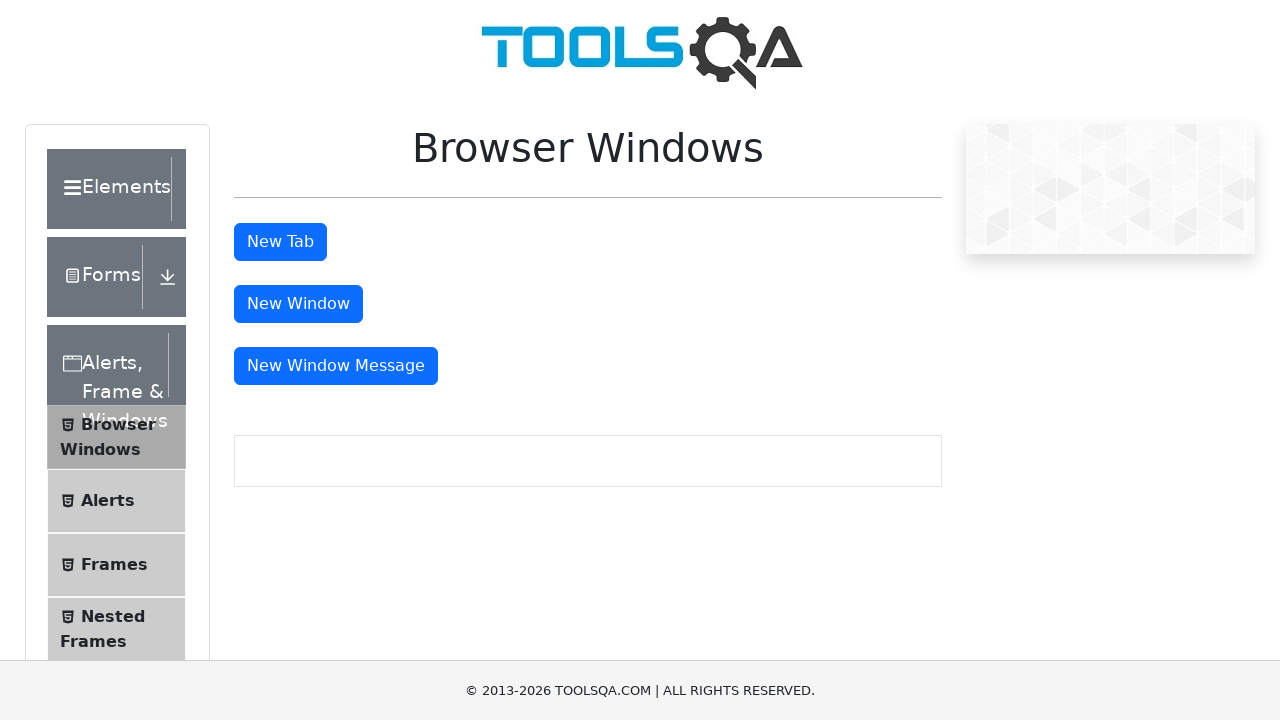

Stored reference to main page
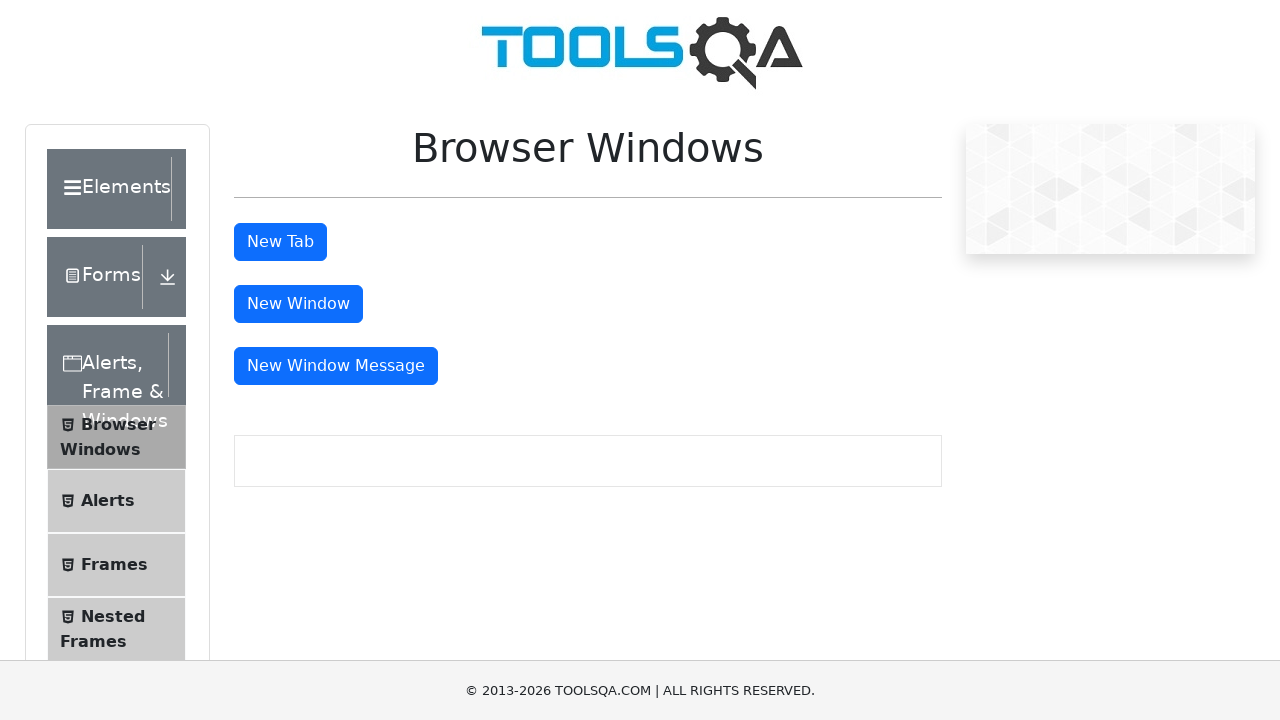

Clicked button to open new tab at (280, 242) on button#tabButton
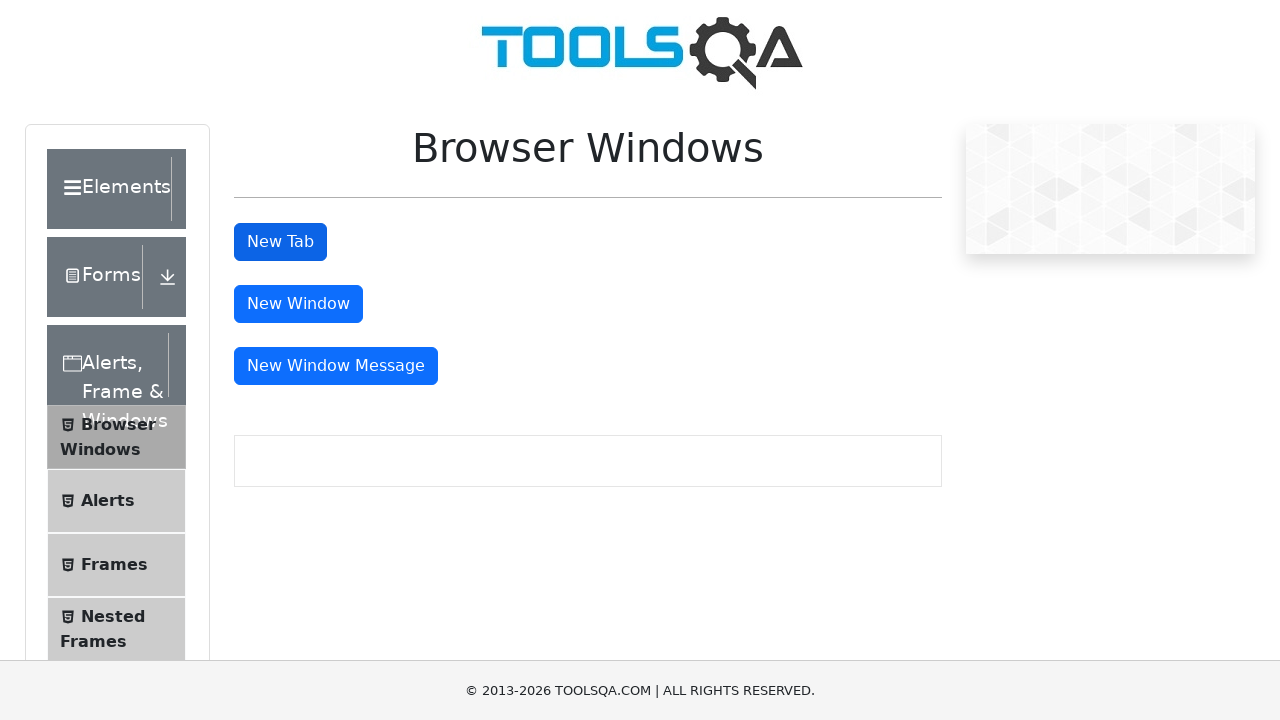

Clicked button to open new window at (298, 304) on button#windowButton
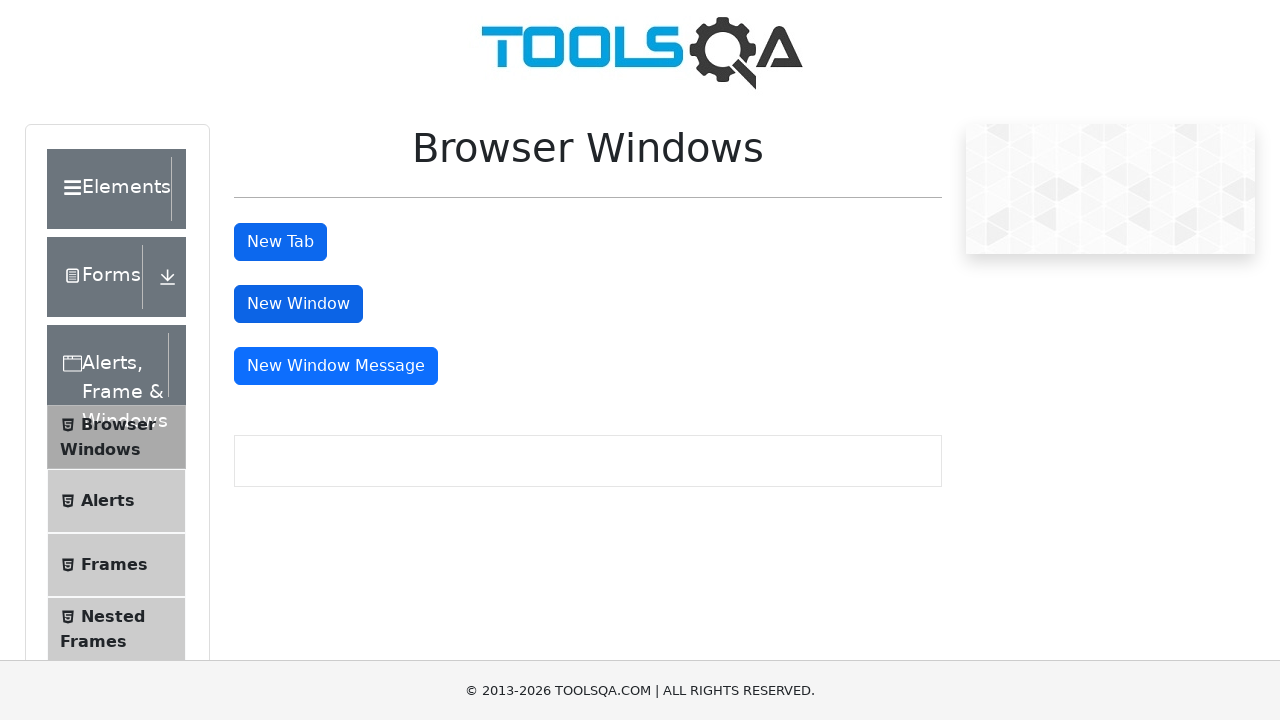

Clicked button to open new message window at (336, 366) on button#messageWindowButton
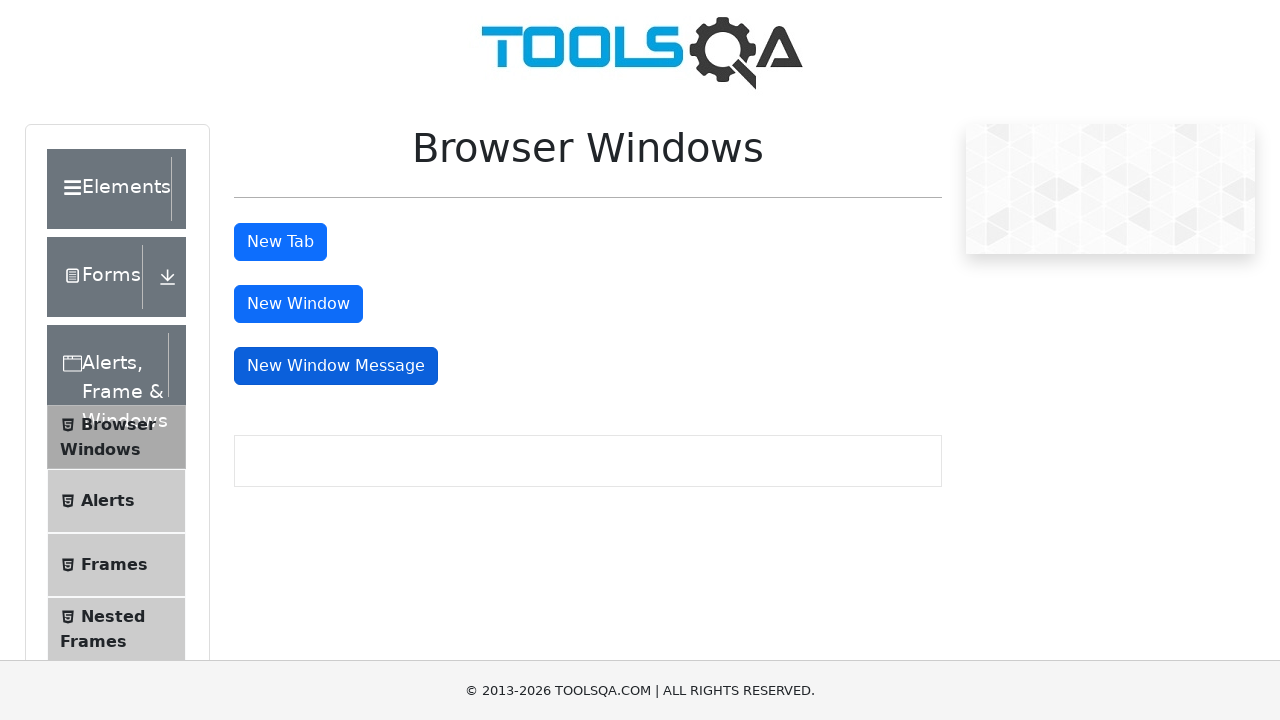

Waited 1 second for new pages to open
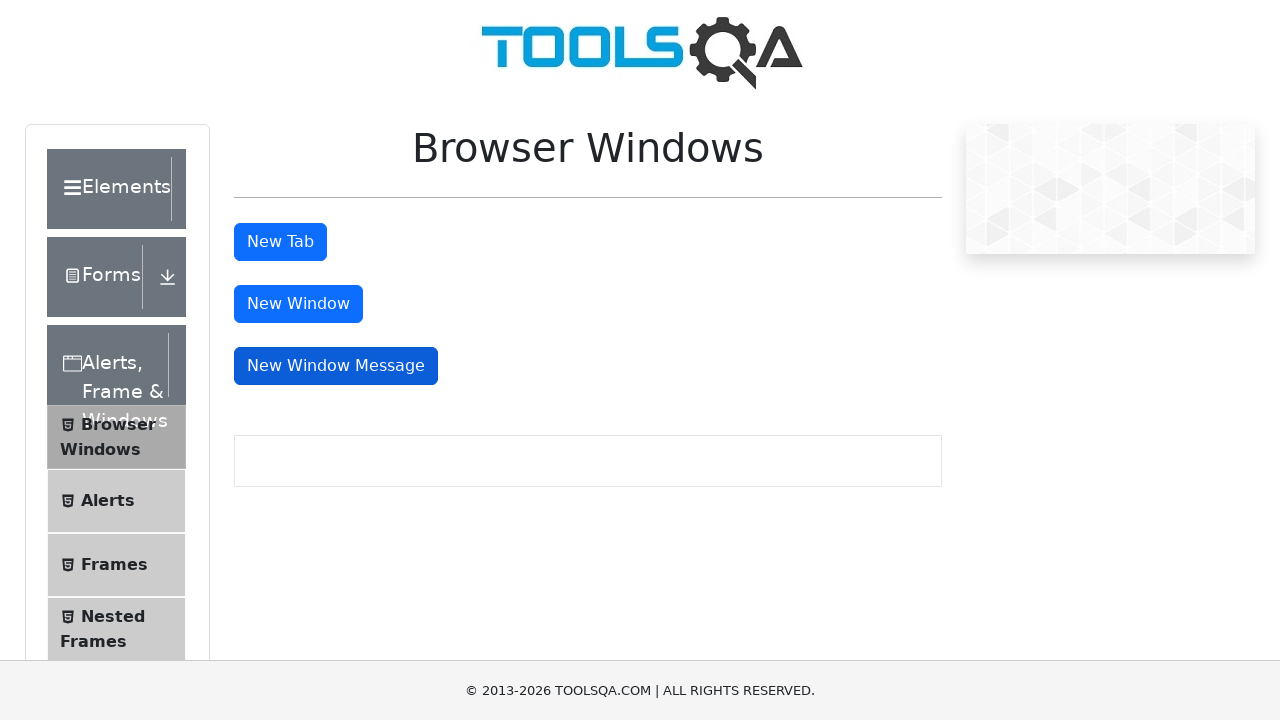

Retrieved all open pages/tabs - total count: 4
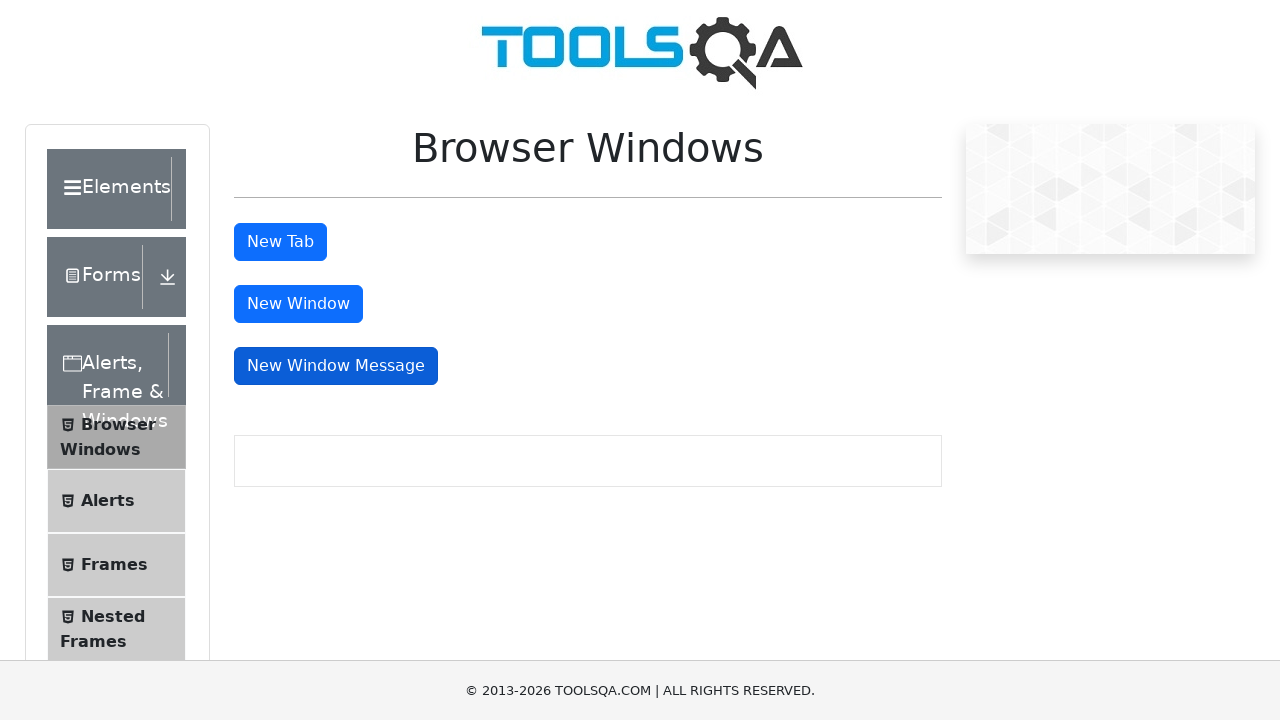

Brought new page to front
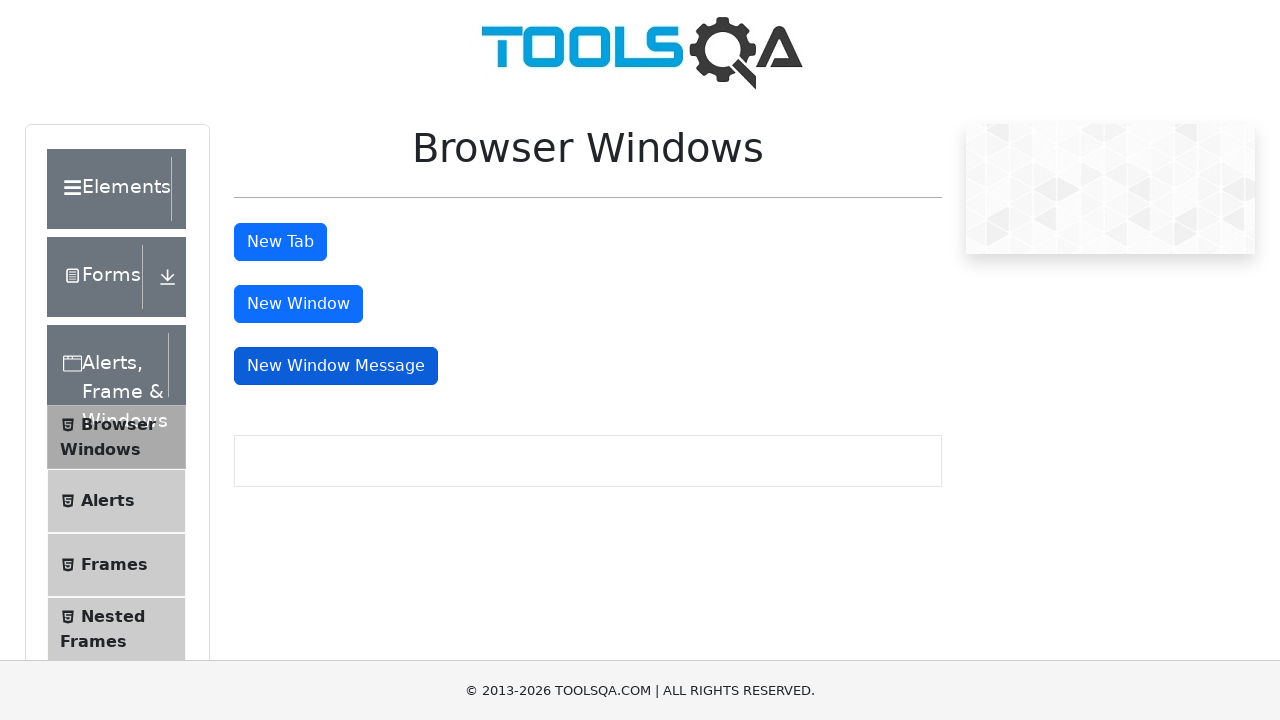

Retrieved and printed body text from opened page
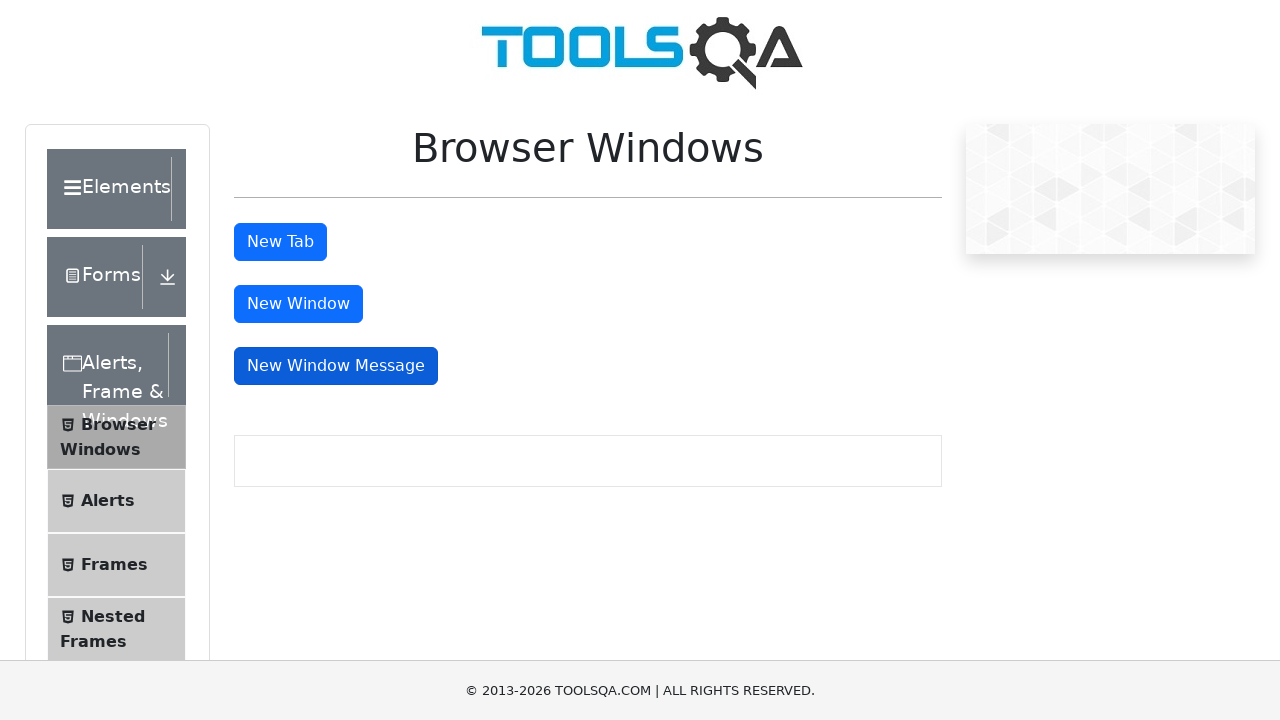

Retrieved and printed page title: 
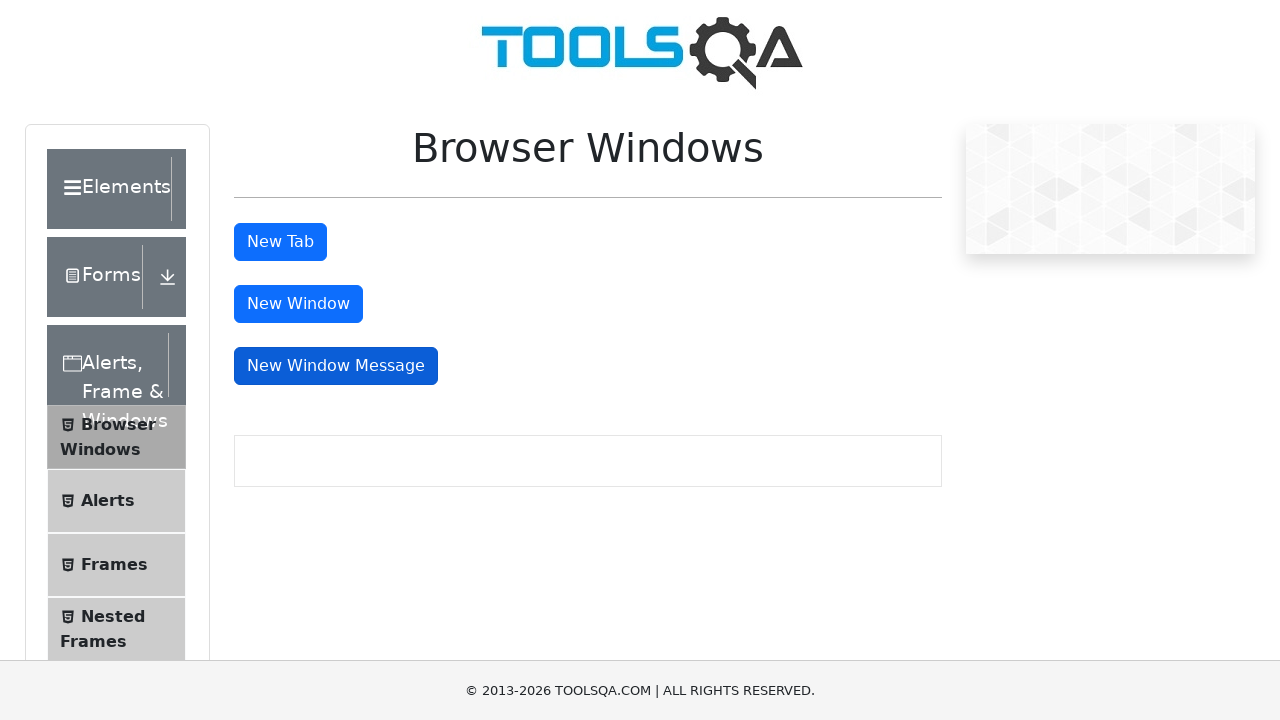

Brought new page to front
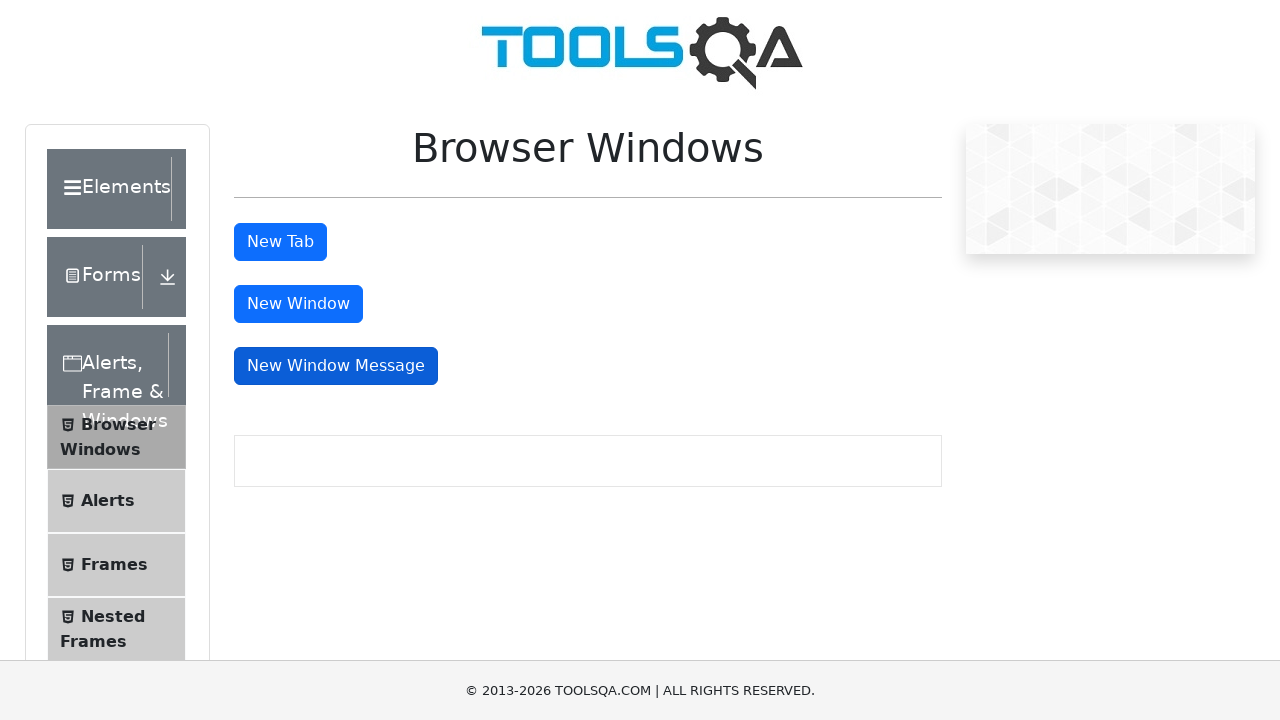

Retrieved and printed body text from opened page
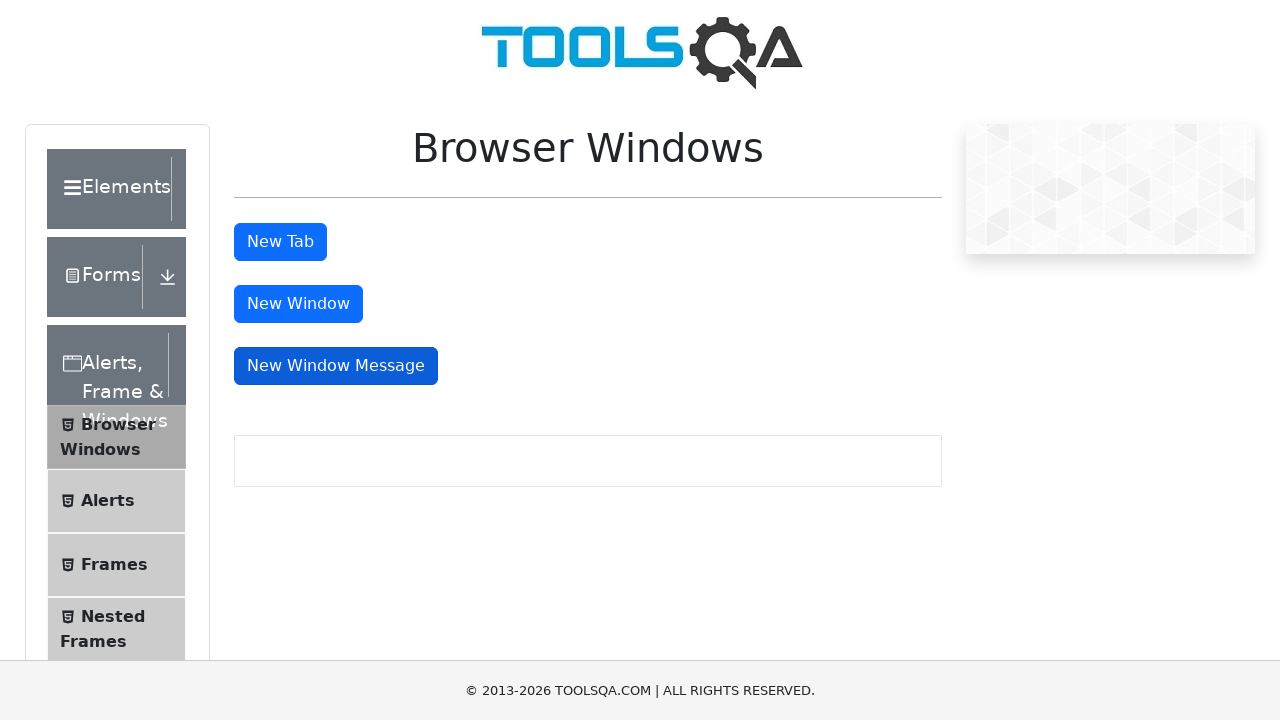

Retrieved and printed page title: 
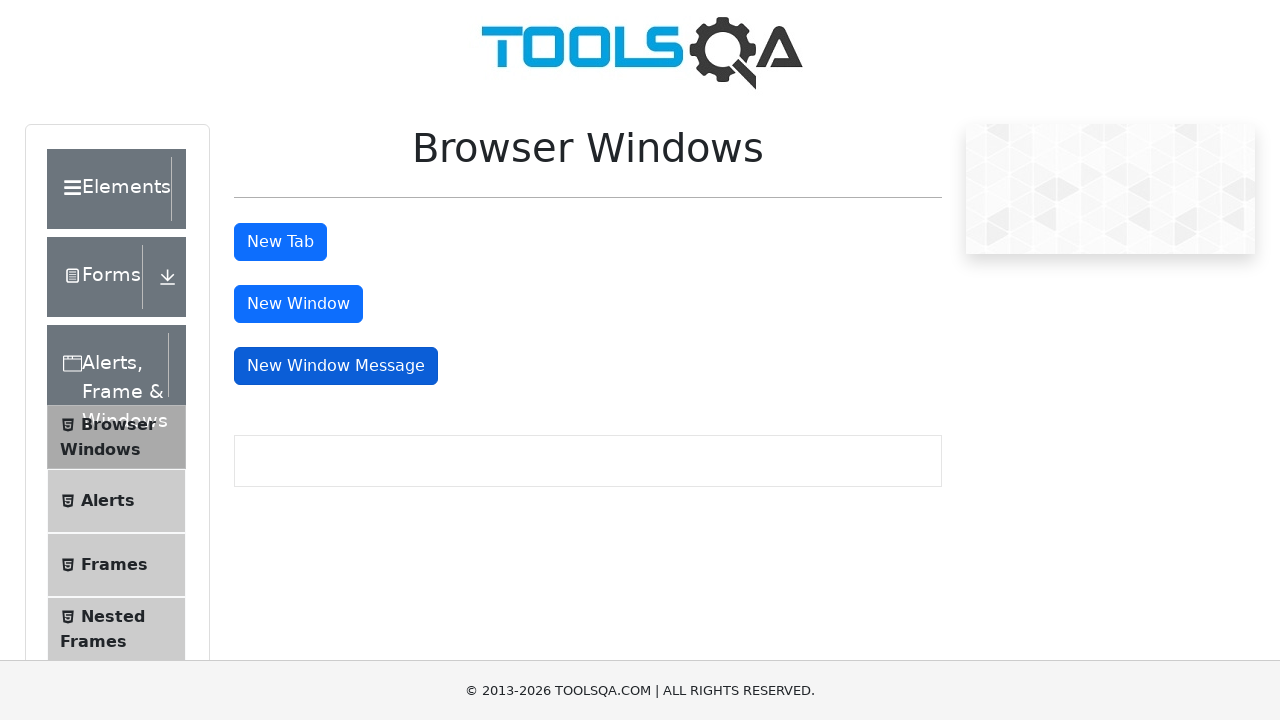

Brought new page to front
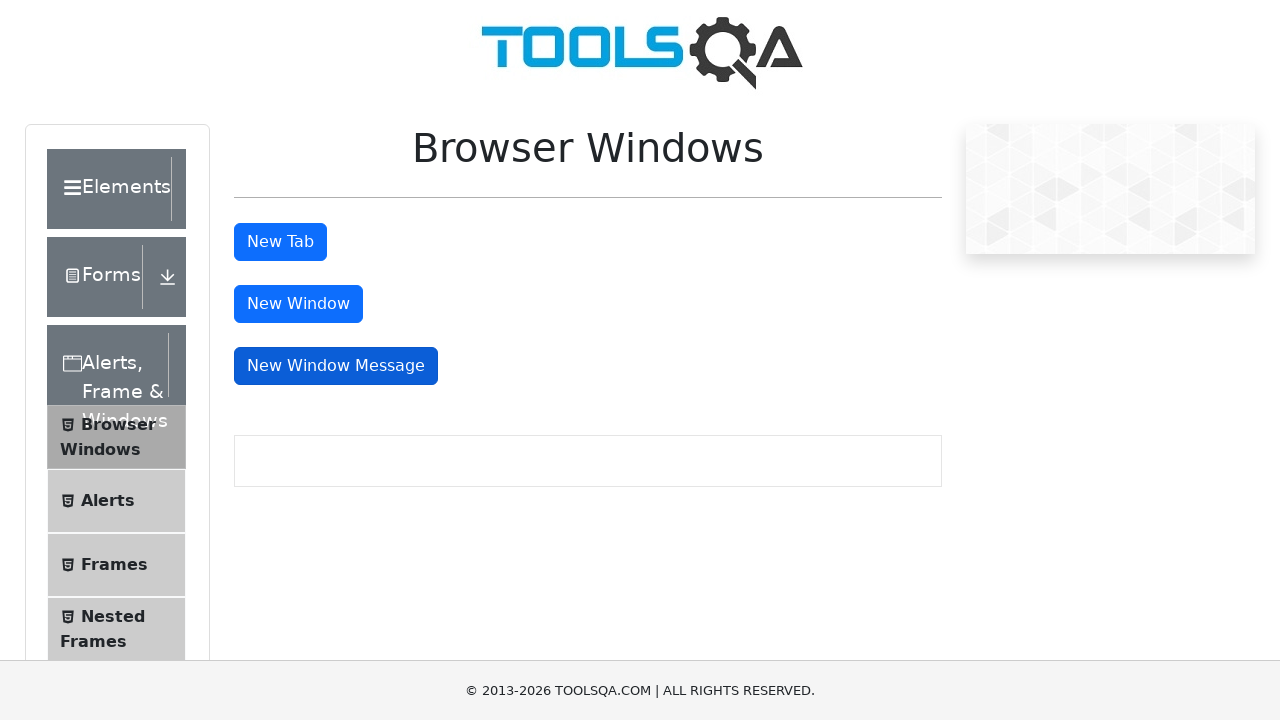

Retrieved and printed body text from opened page
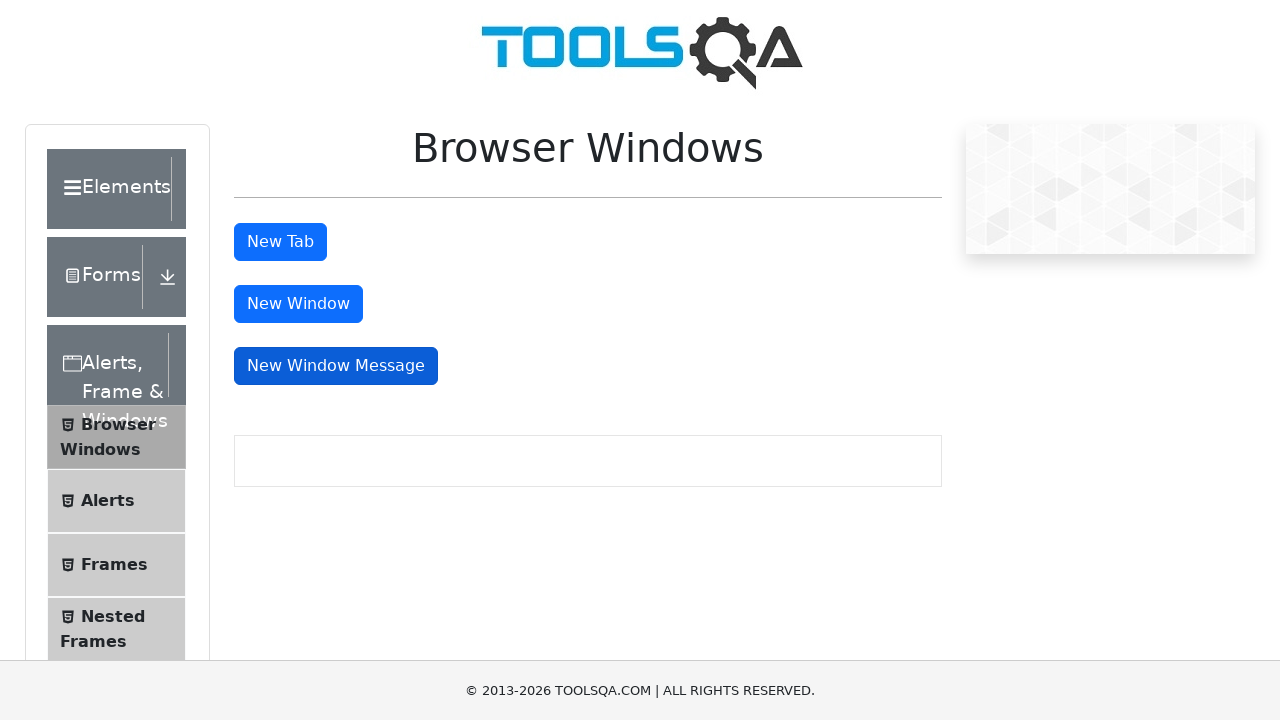

Retrieved and printed page title: 
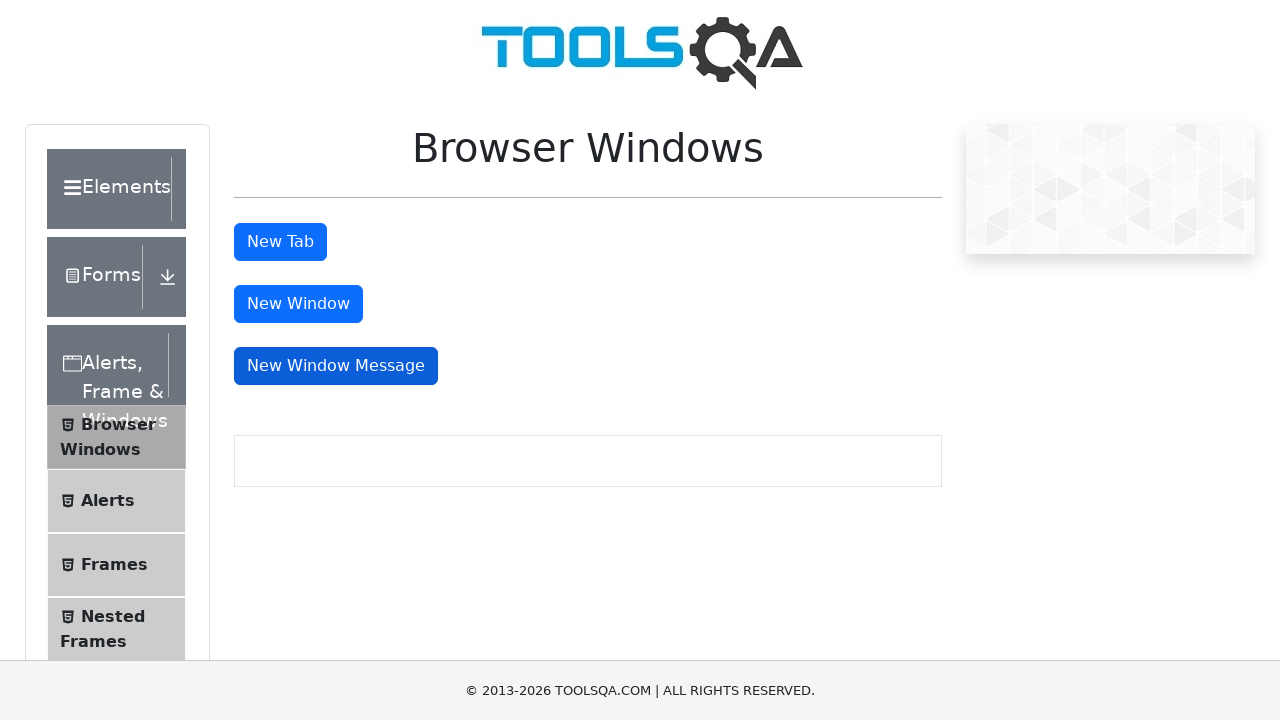

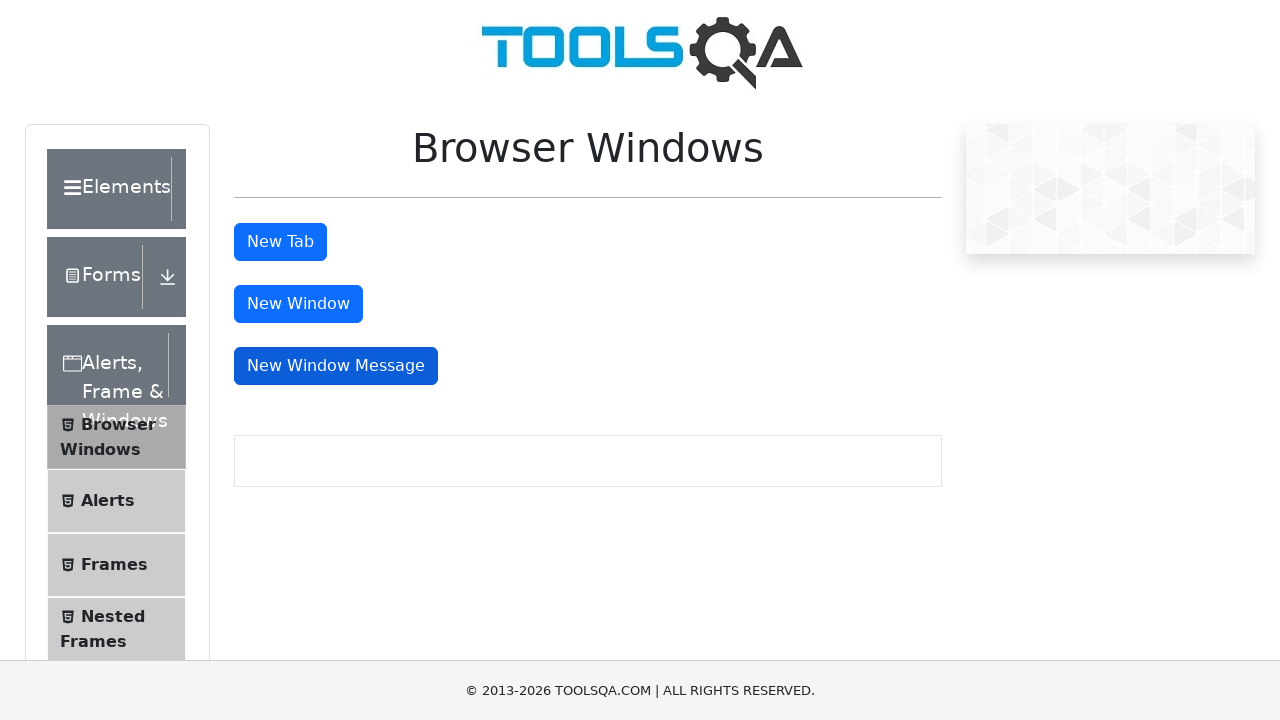